Tests that the Clear completed button displays correct text after marking an item complete.

Starting URL: https://demo.playwright.dev/todomvc

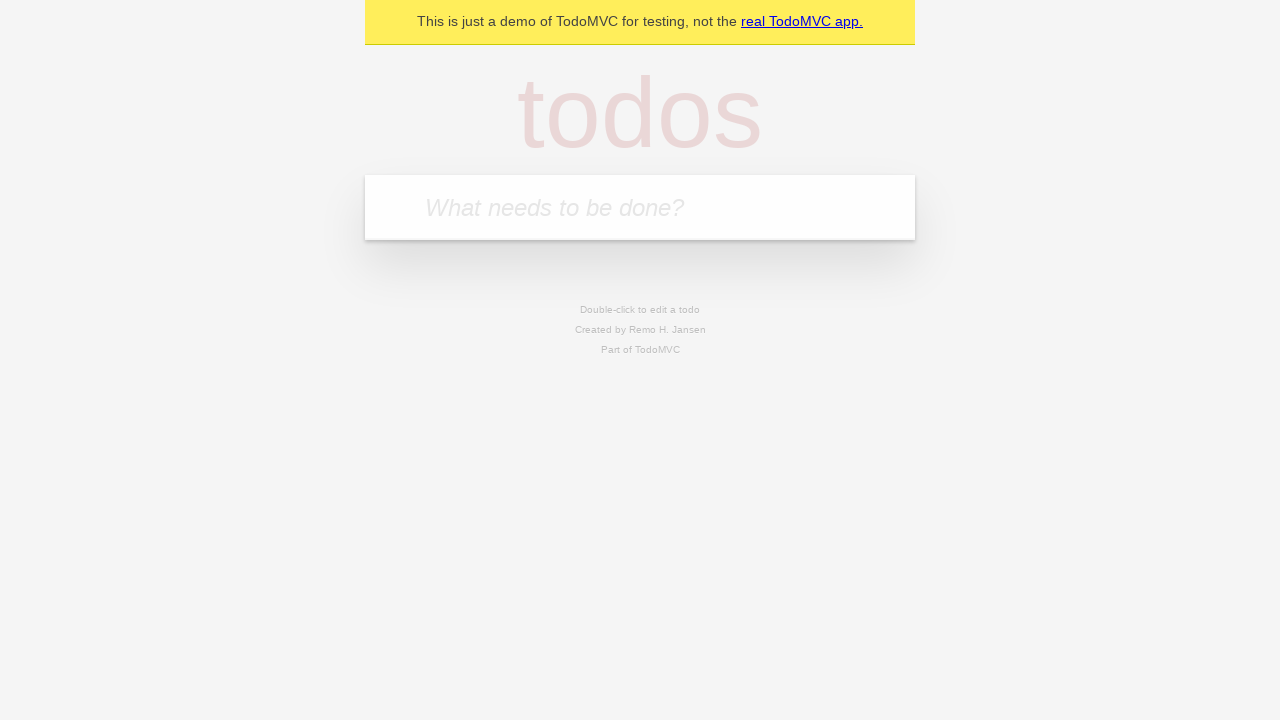

Located the 'What needs to be done?' input field
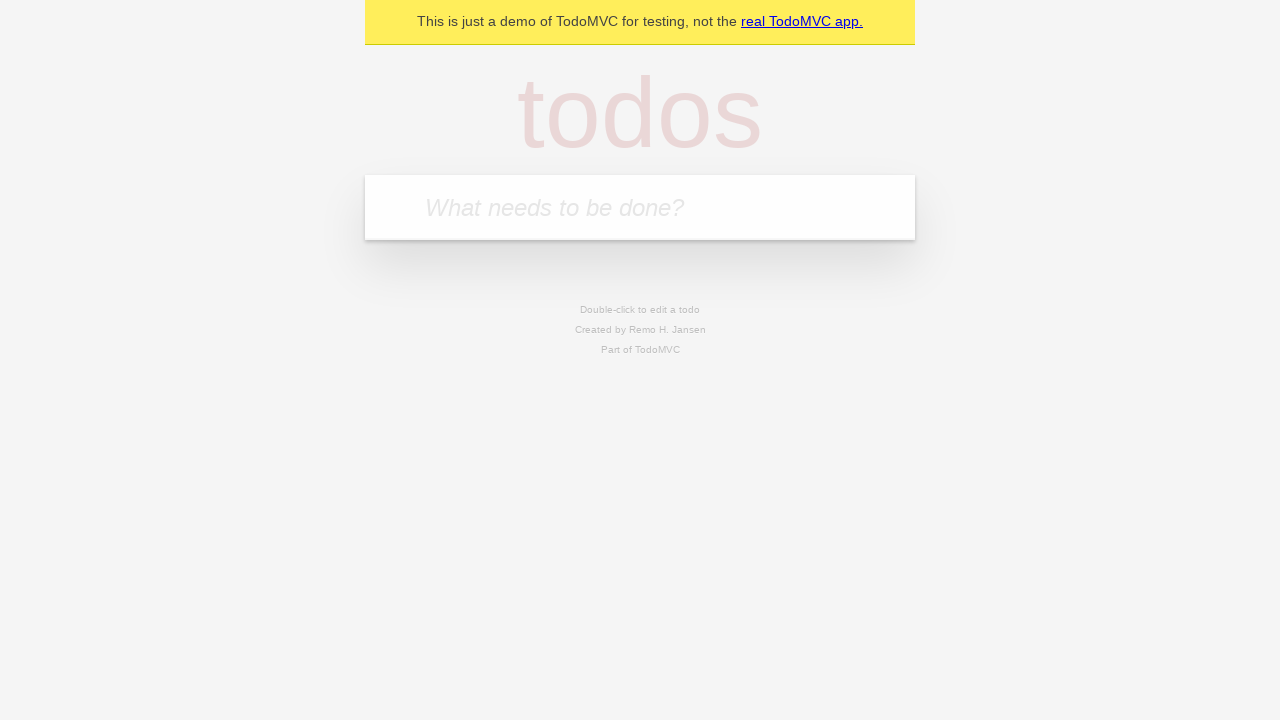

Filled todo input with 'buy some cheese' on internal:attr=[placeholder="What needs to be done?"i]
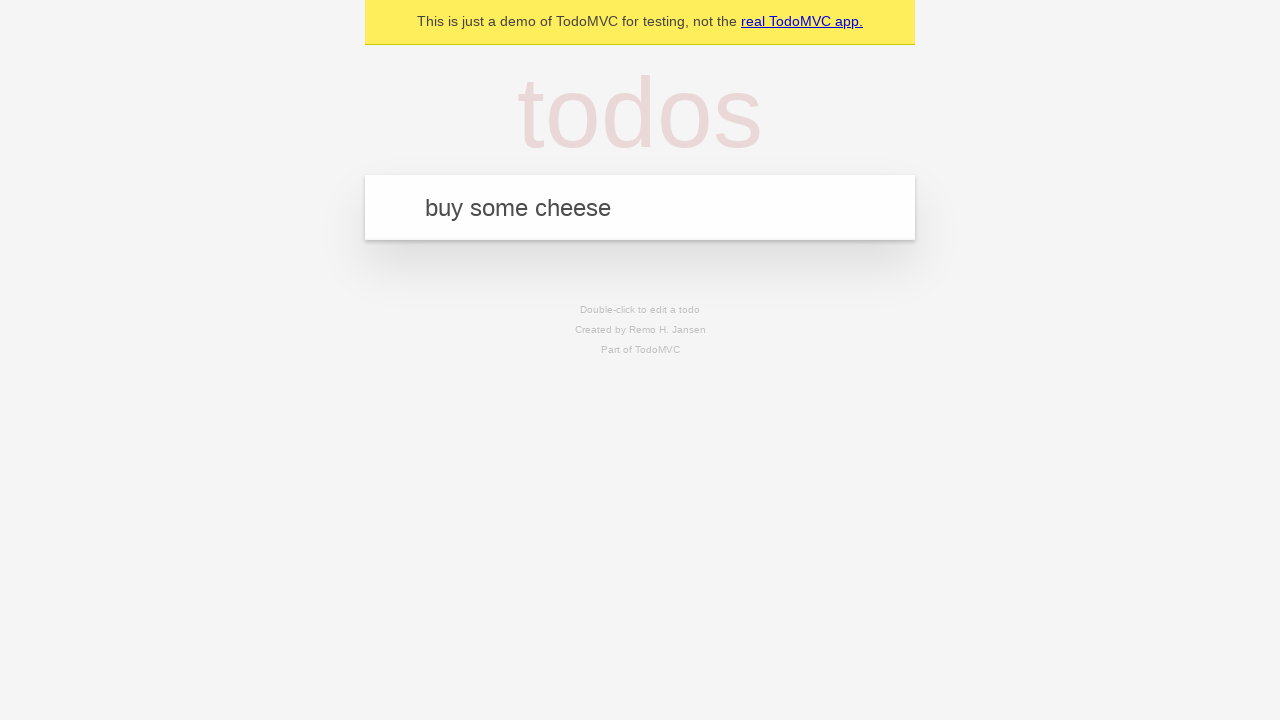

Pressed Enter to create todo 'buy some cheese' on internal:attr=[placeholder="What needs to be done?"i]
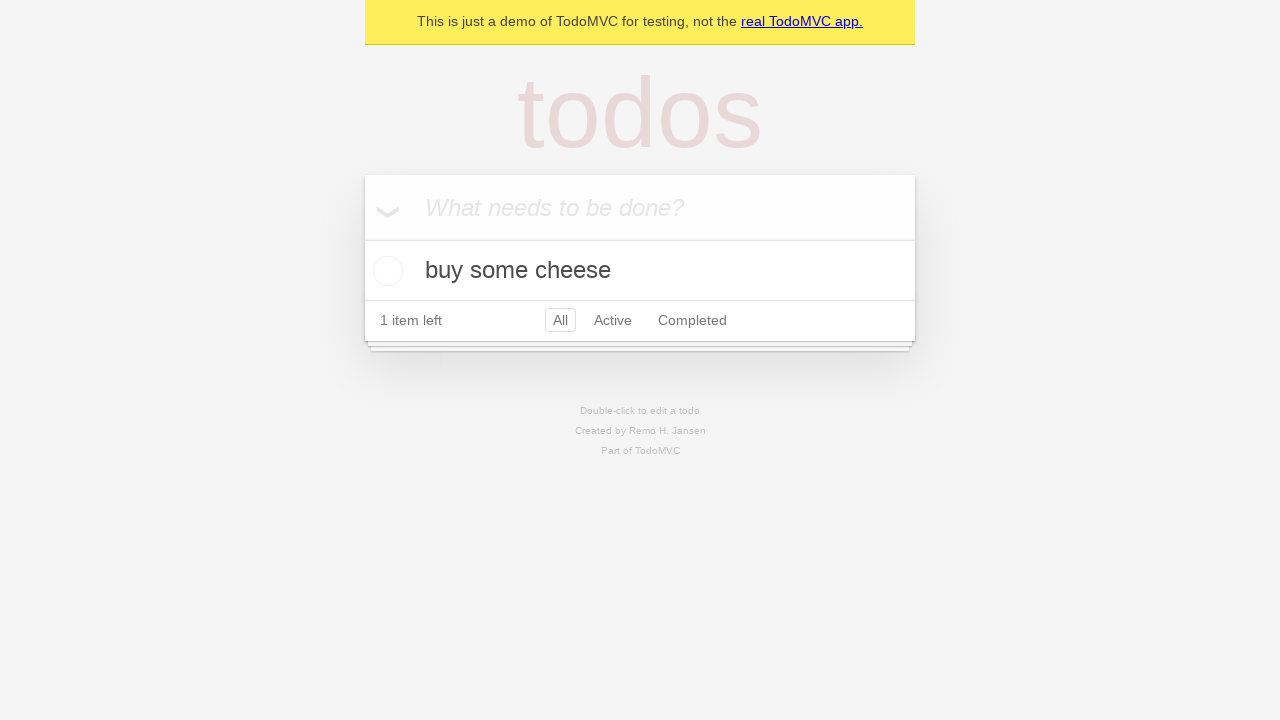

Filled todo input with 'feed the cat' on internal:attr=[placeholder="What needs to be done?"i]
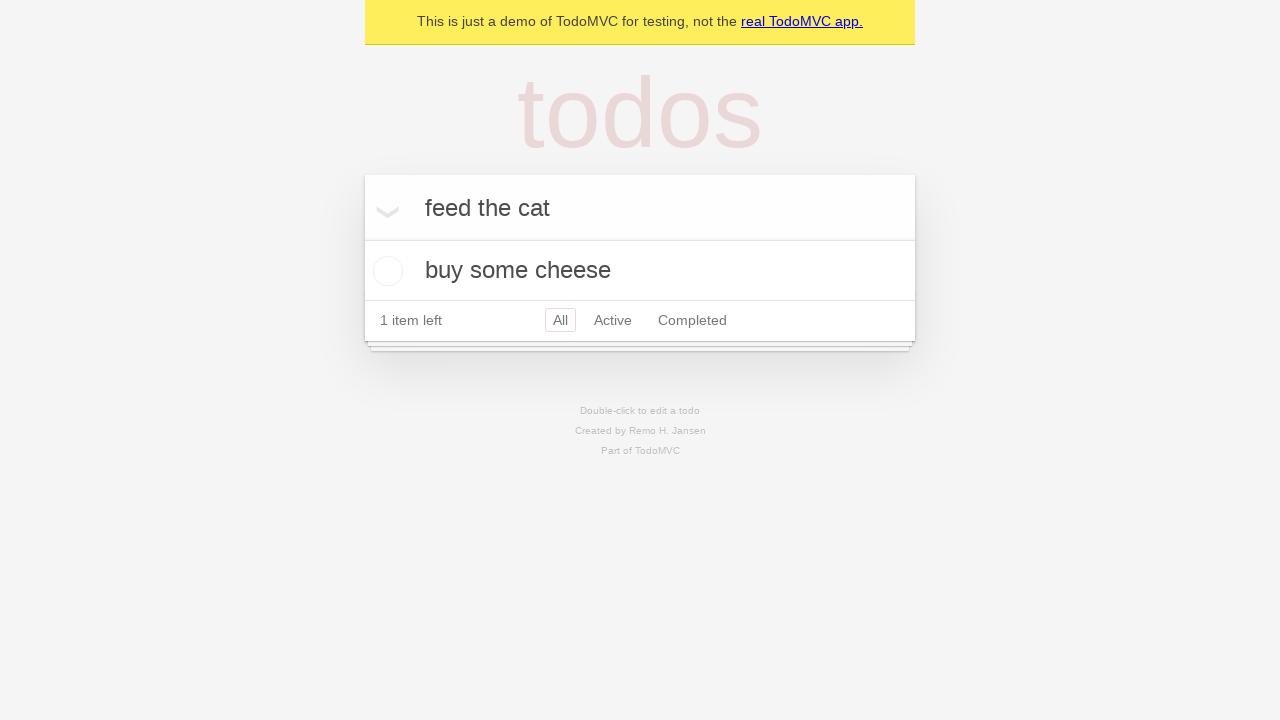

Pressed Enter to create todo 'feed the cat' on internal:attr=[placeholder="What needs to be done?"i]
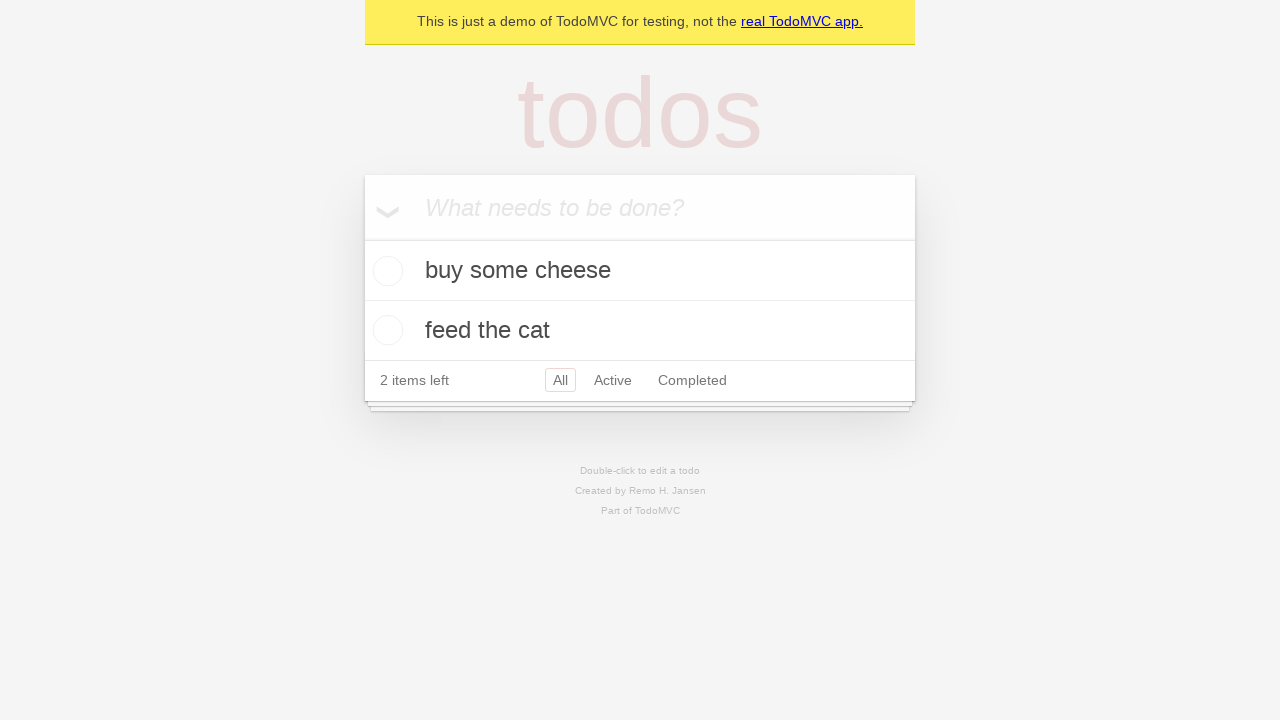

Filled todo input with 'book a doctors appointment' on internal:attr=[placeholder="What needs to be done?"i]
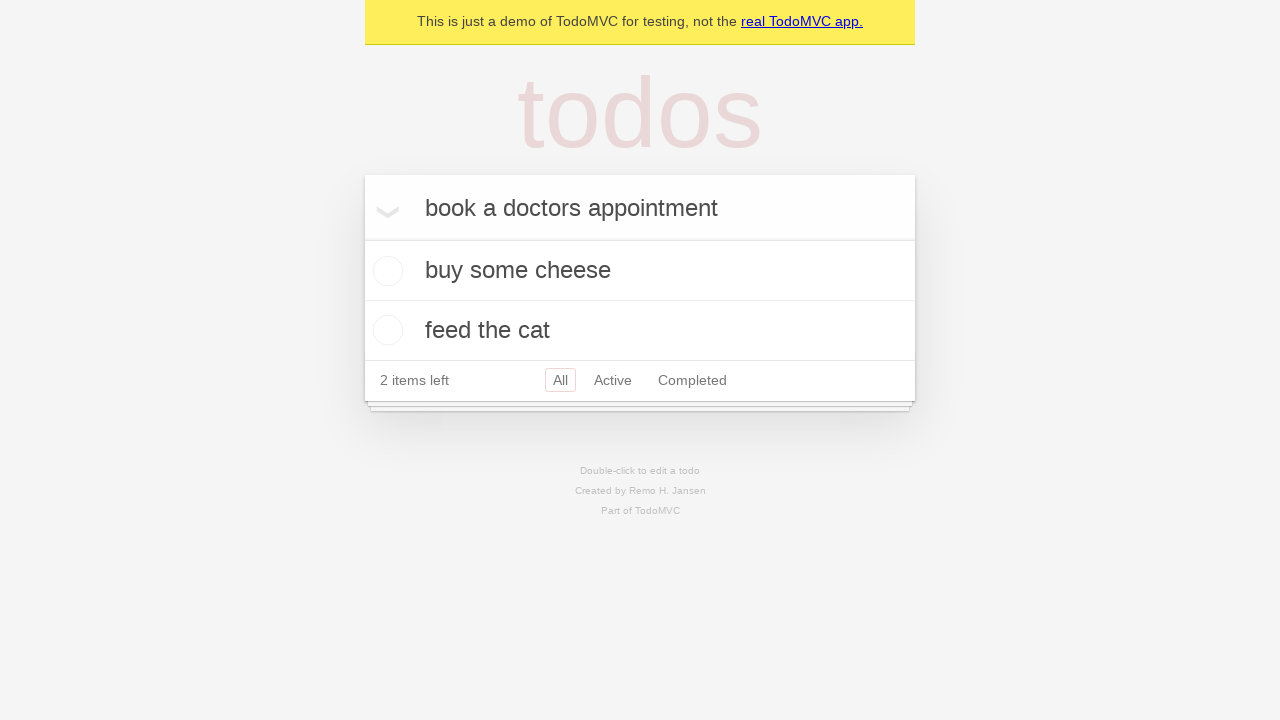

Pressed Enter to create todo 'book a doctors appointment' on internal:attr=[placeholder="What needs to be done?"i]
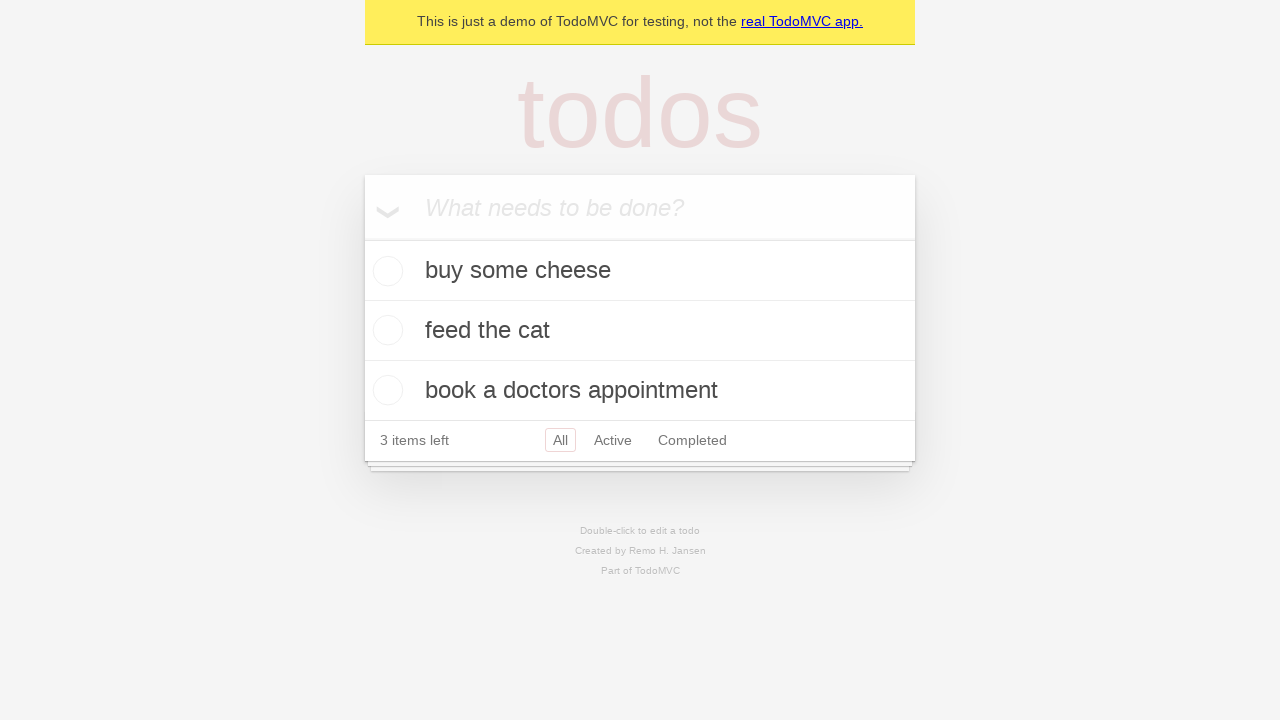

All 3 todo items have been created and are visible
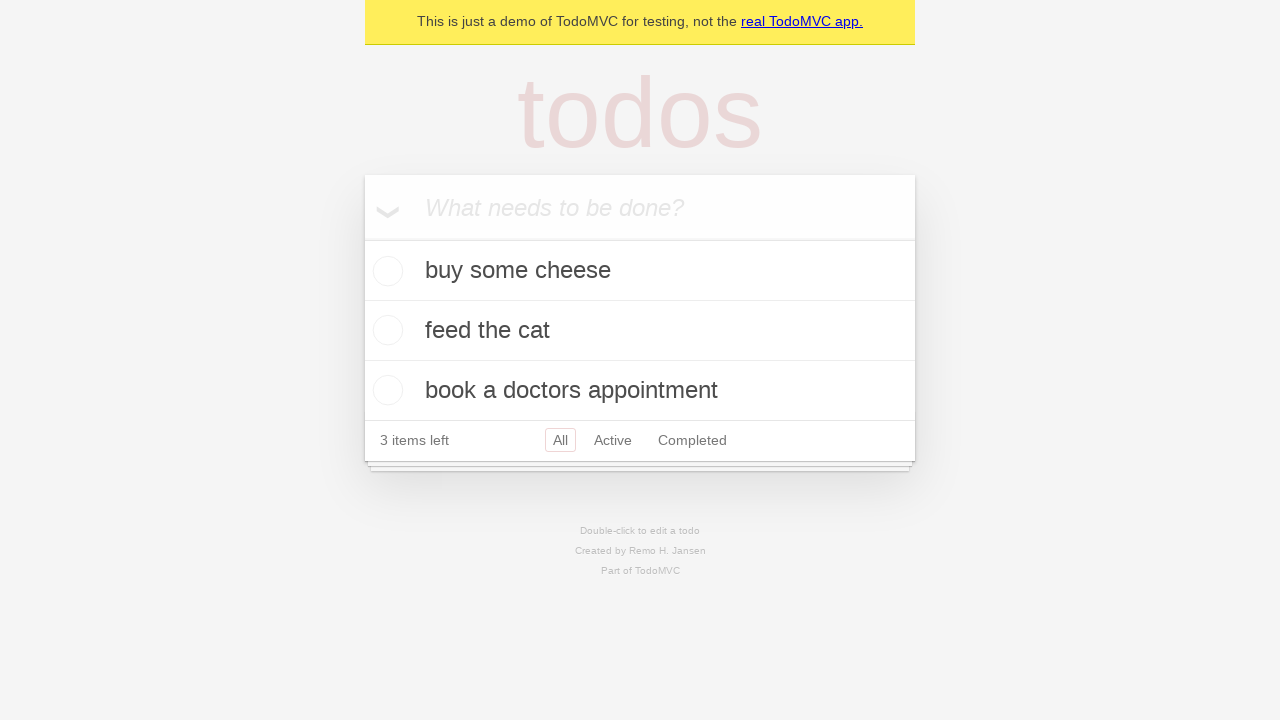

Marked the first todo item as complete at (385, 271) on .todo-list li .toggle >> nth=0
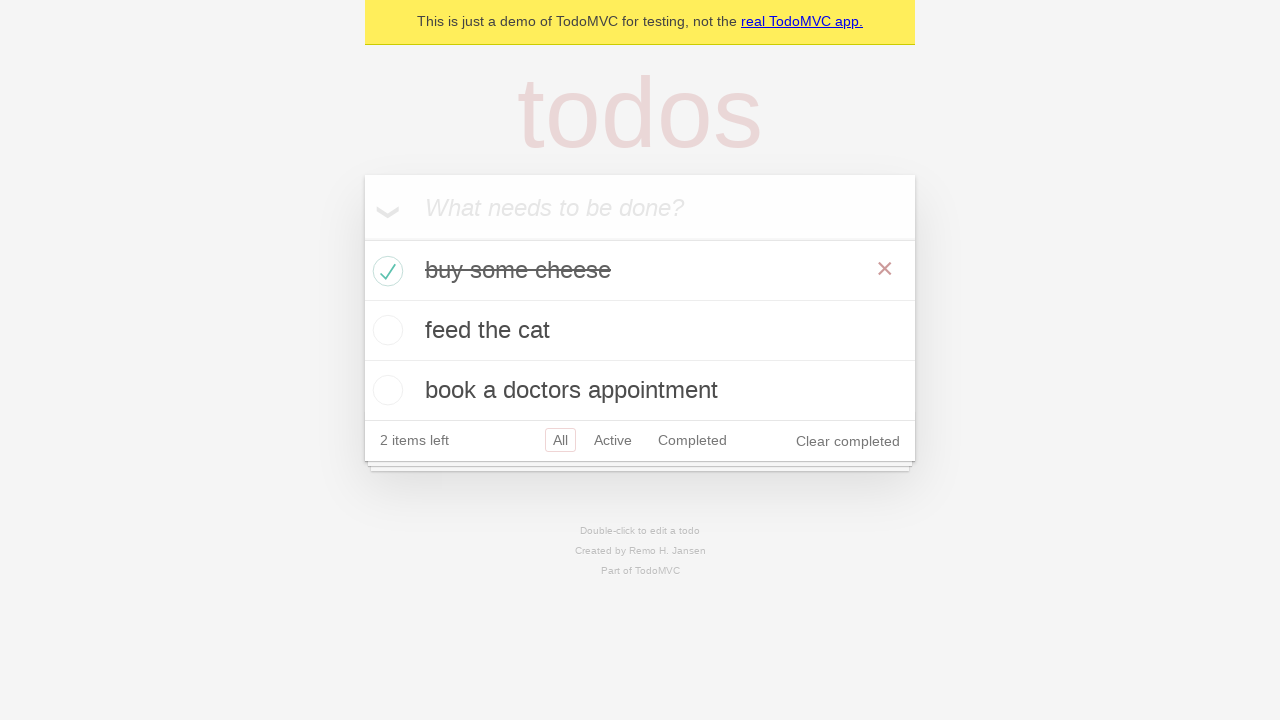

Clear completed button is now visible after marking item complete
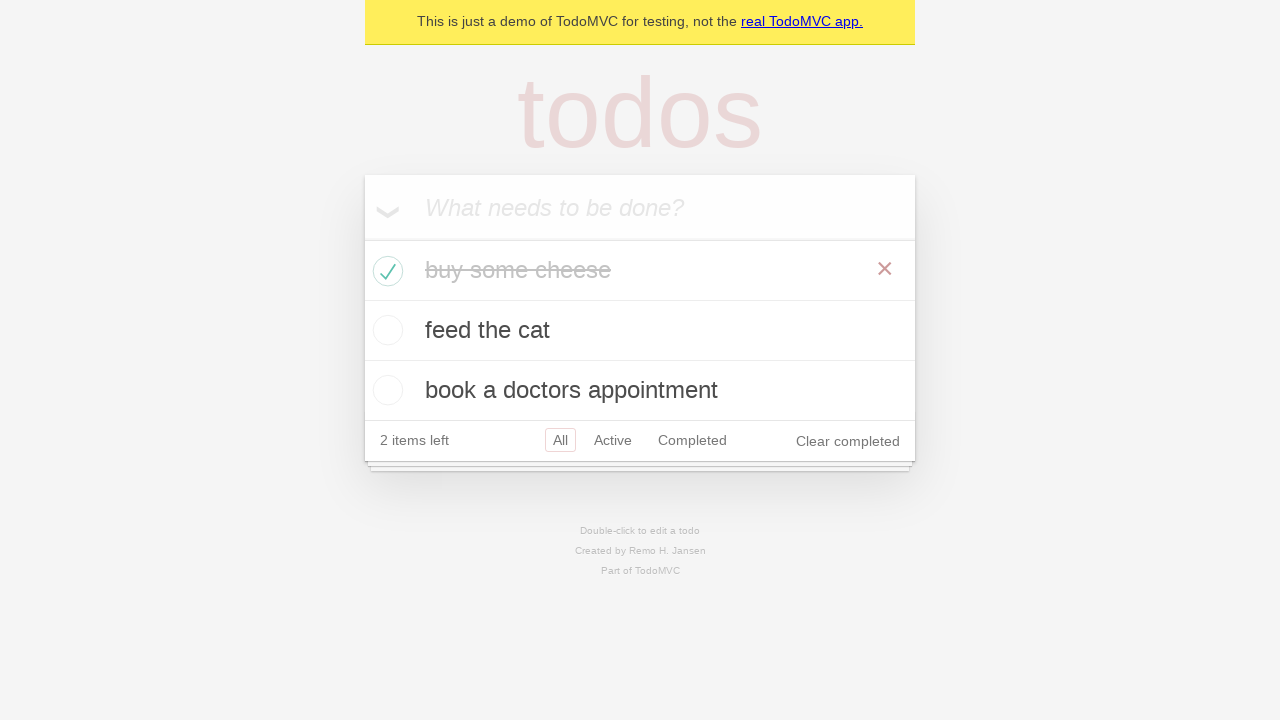

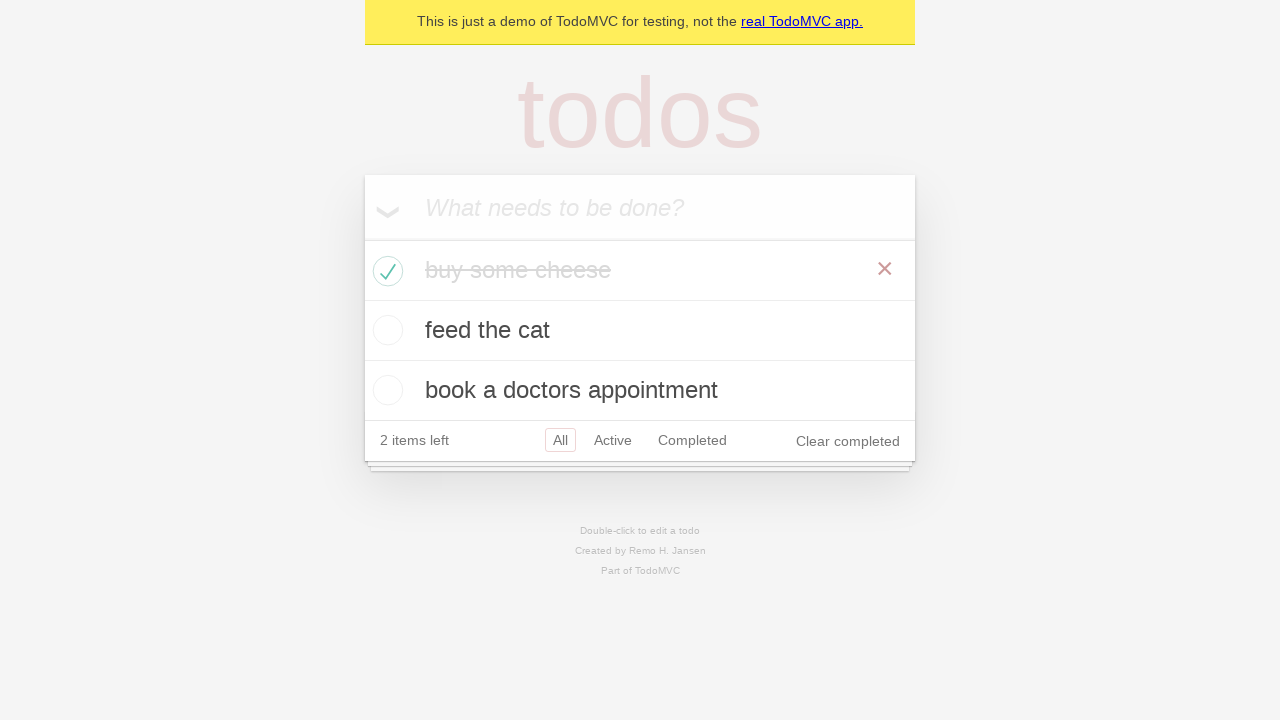